Tests dropdown selection functionality by iterating through country dropdown options and selecting a specific country without using Selenium's Select class

Starting URL: https://www.orangehrm.com/orangehrm-30-day-trial/

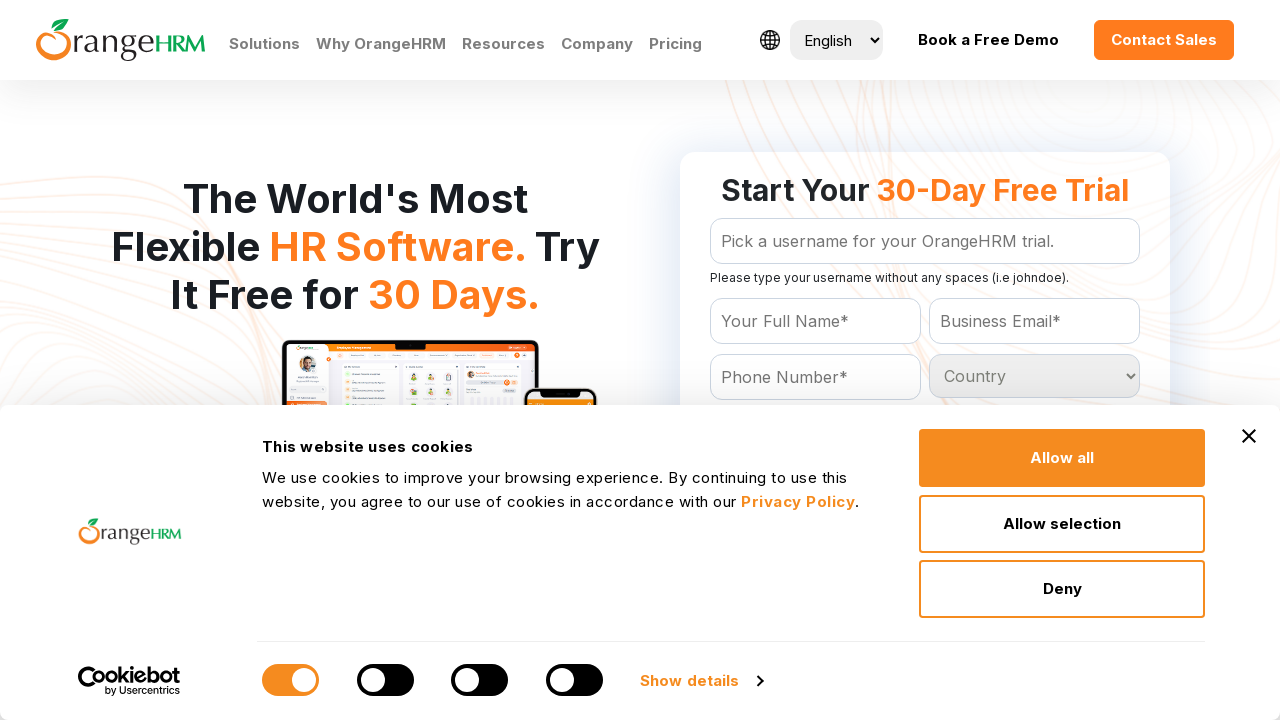

Retrieved all country dropdown options from the select element
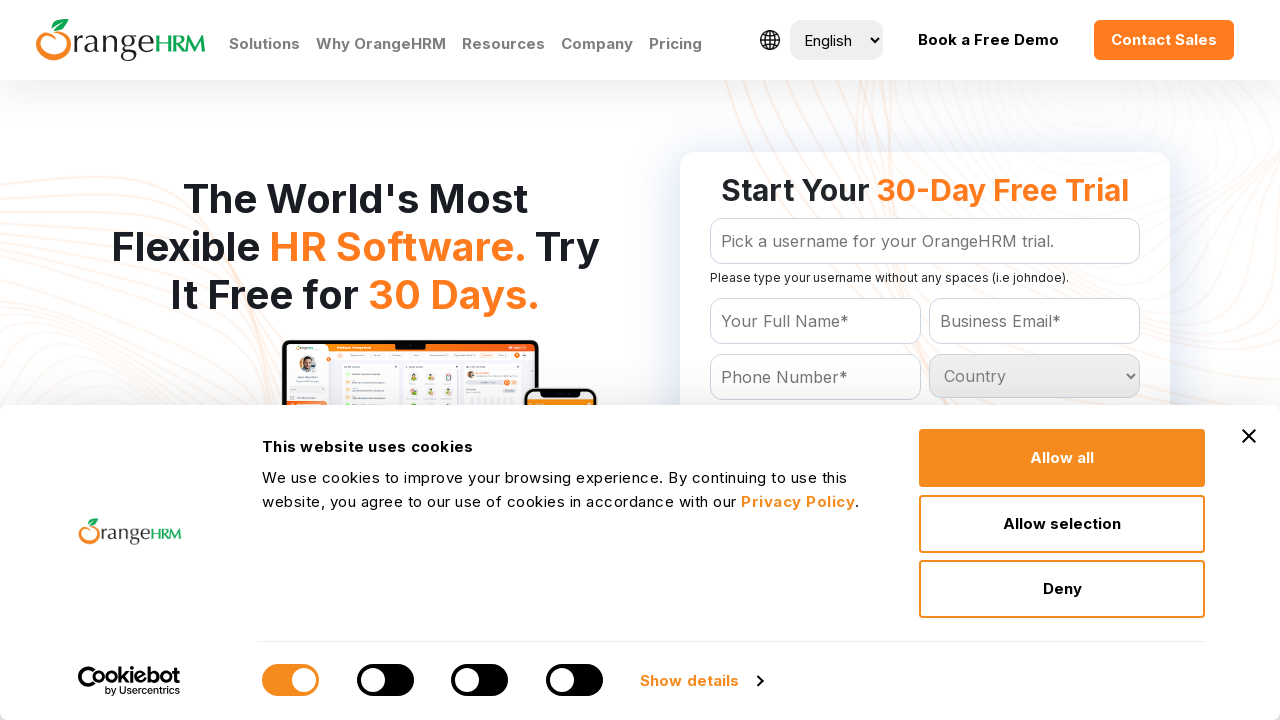

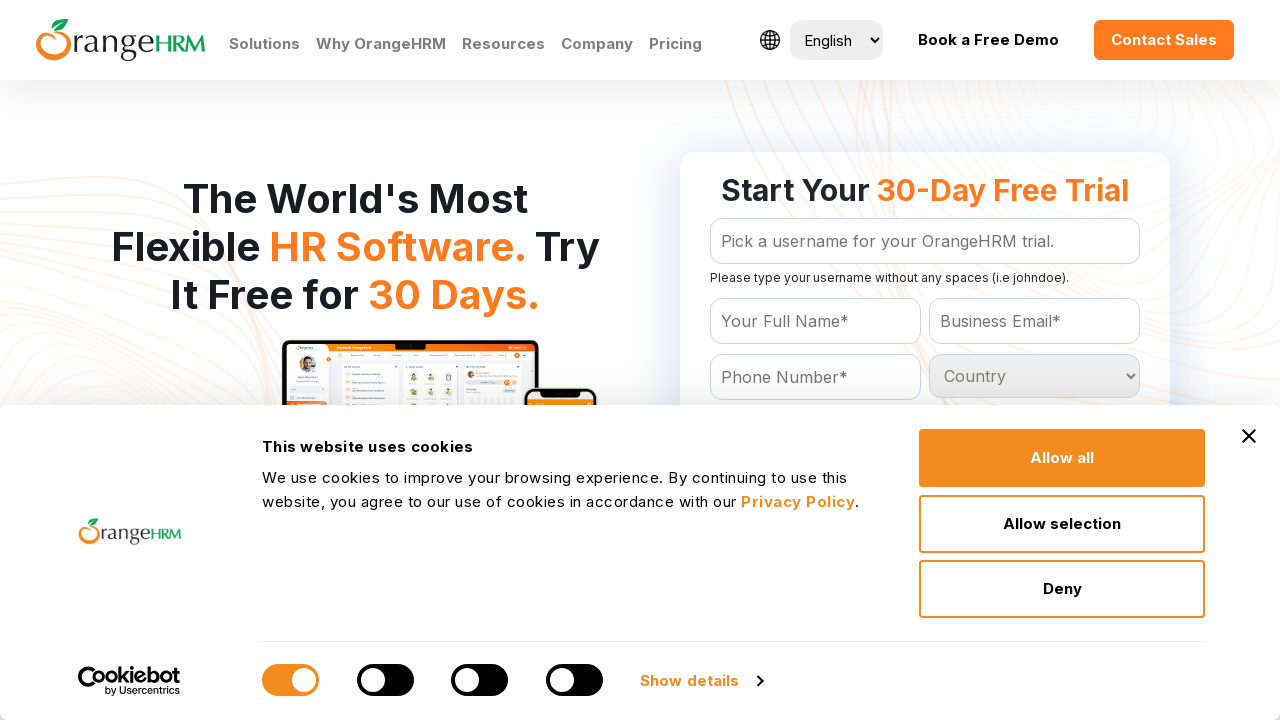